Tests static dropdown functionality by selecting currency options using three different methods: by index, by visible text, and by value.

Starting URL: https://rahulshettyacademy.com/dropdownsPractise/

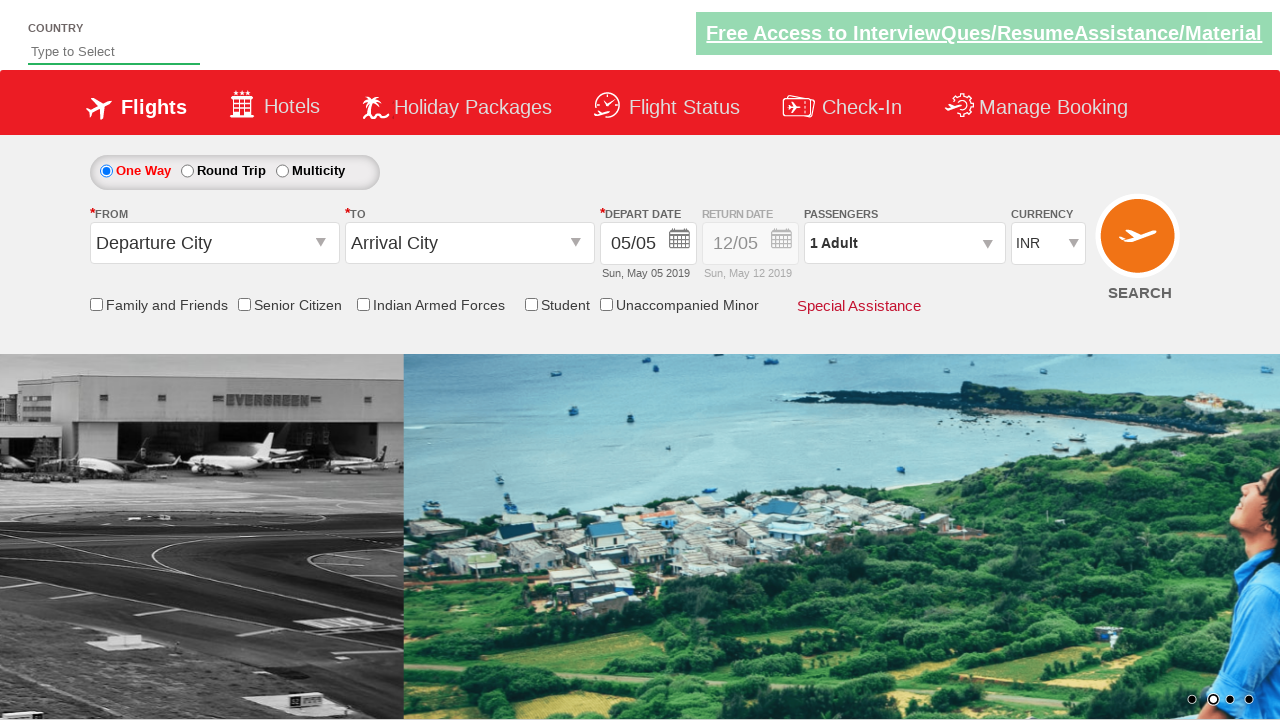

Located the currency dropdown element
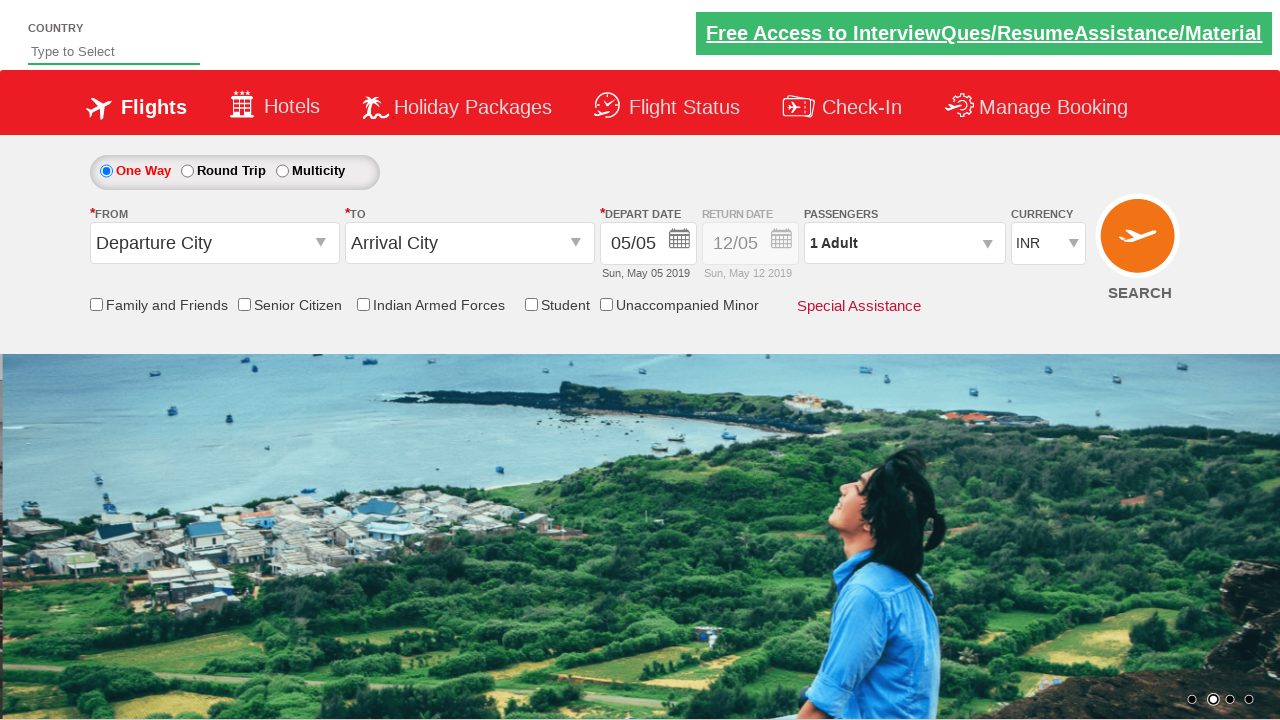

Selected first currency option by index (index 0) on #ctl00_mainContent_DropDownListCurrency
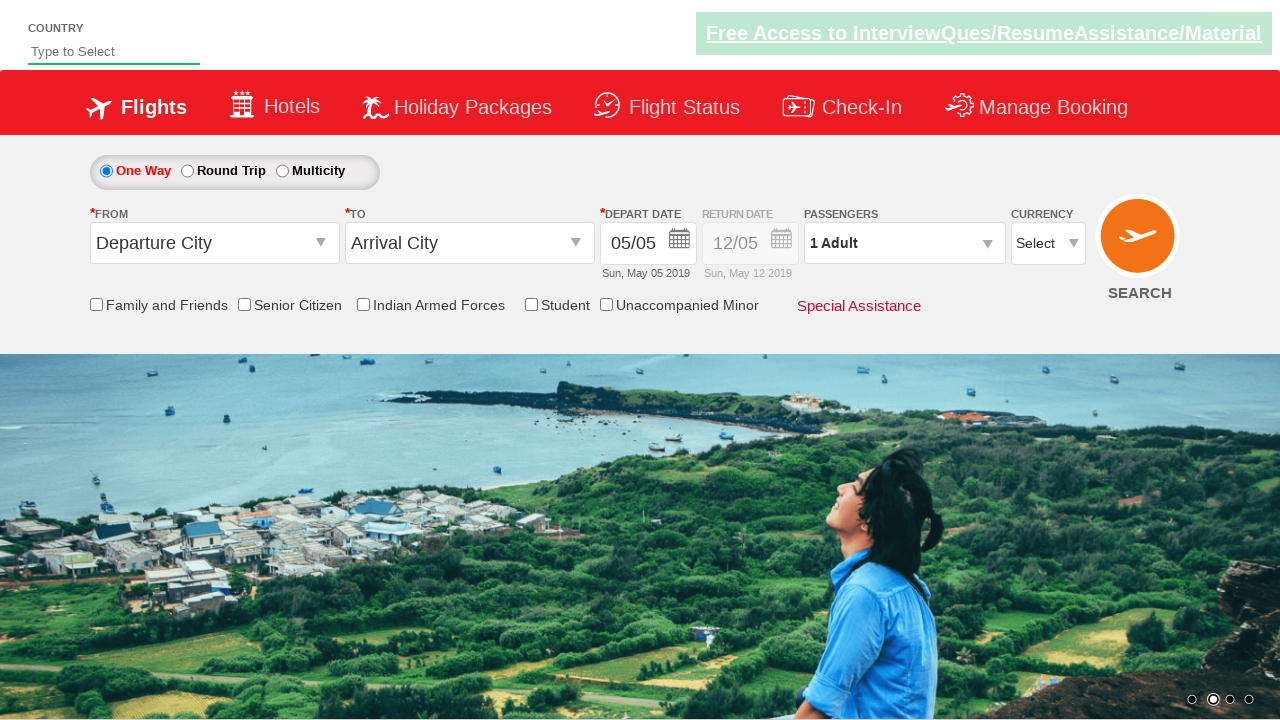

Selected USD currency by visible text label on #ctl00_mainContent_DropDownListCurrency
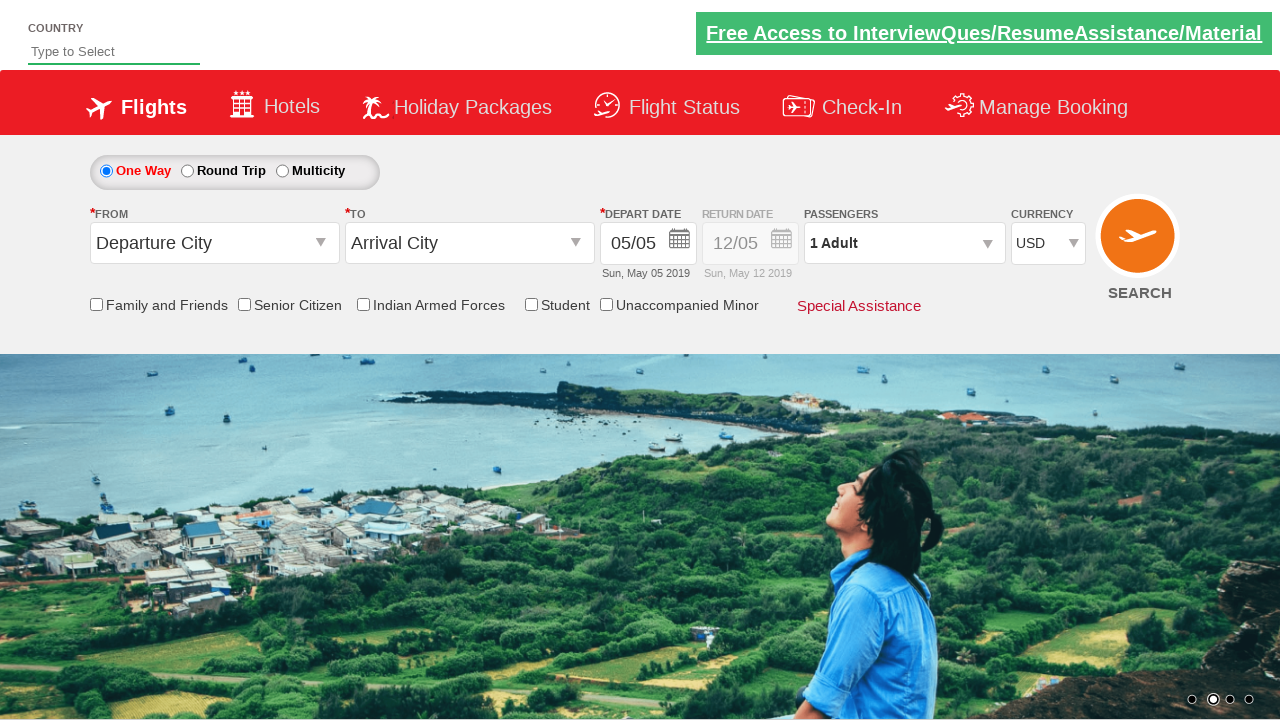

Selected AED currency by value on #ctl00_mainContent_DropDownListCurrency
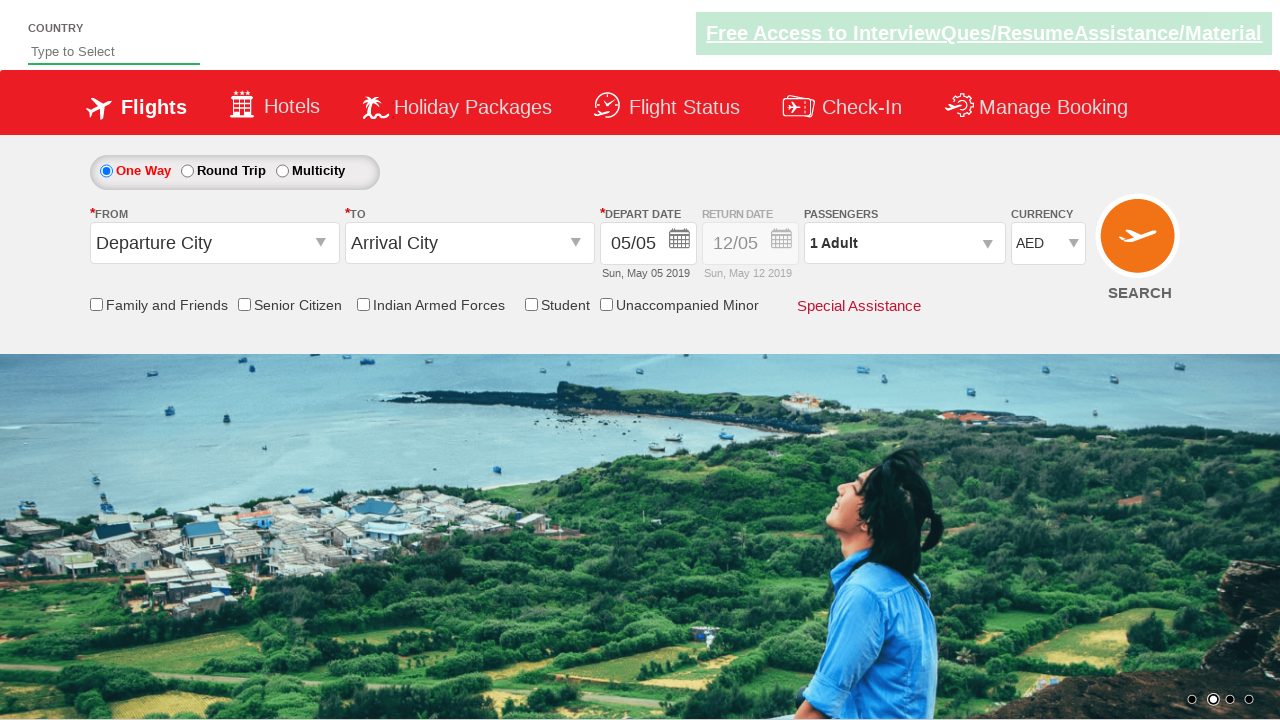

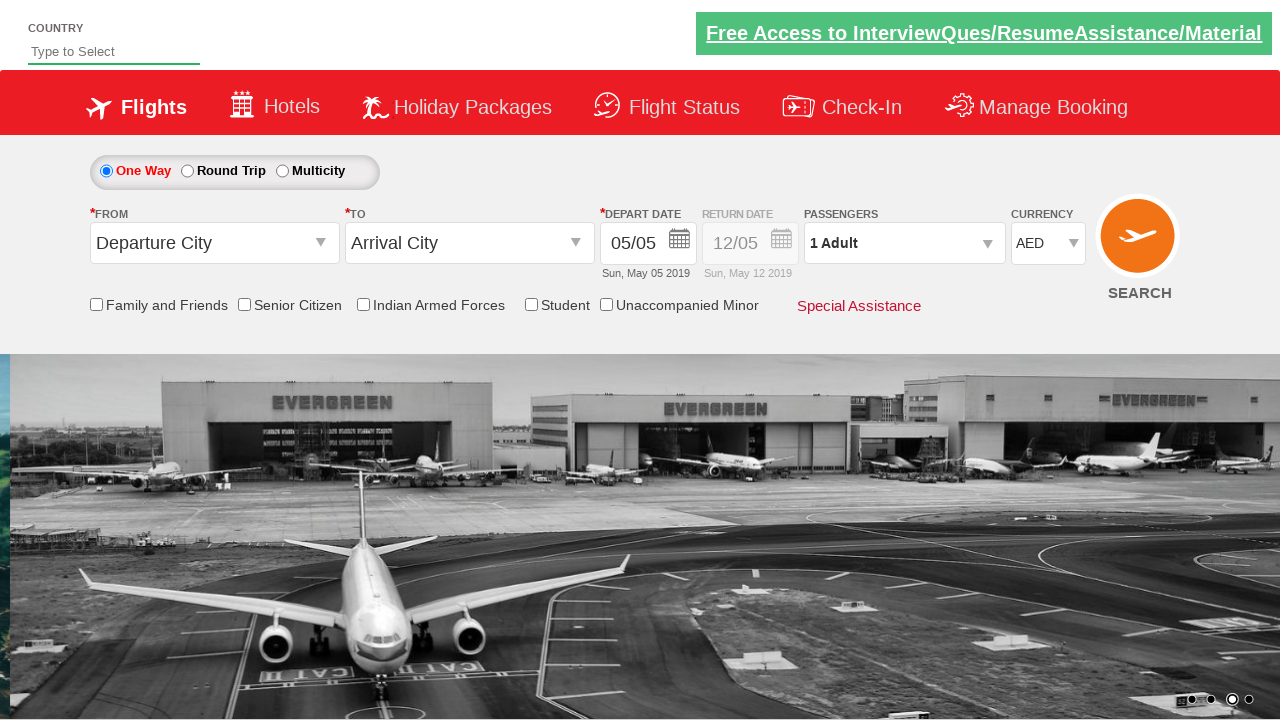